Tests multiplication with negative numbers by entering -3 and 5, verifying the result is -15

Starting URL: https://testsheepnz.github.io/BasicCalculator.html

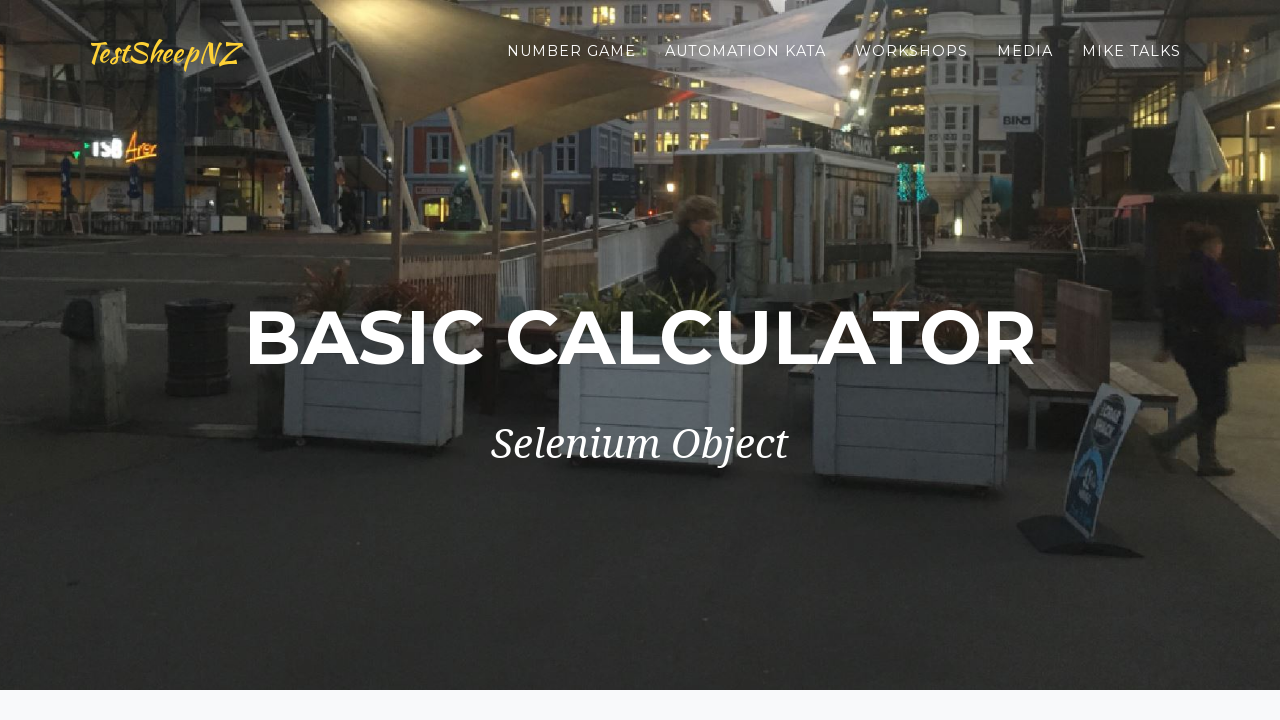

Filled first number field with -3 on #number1Field
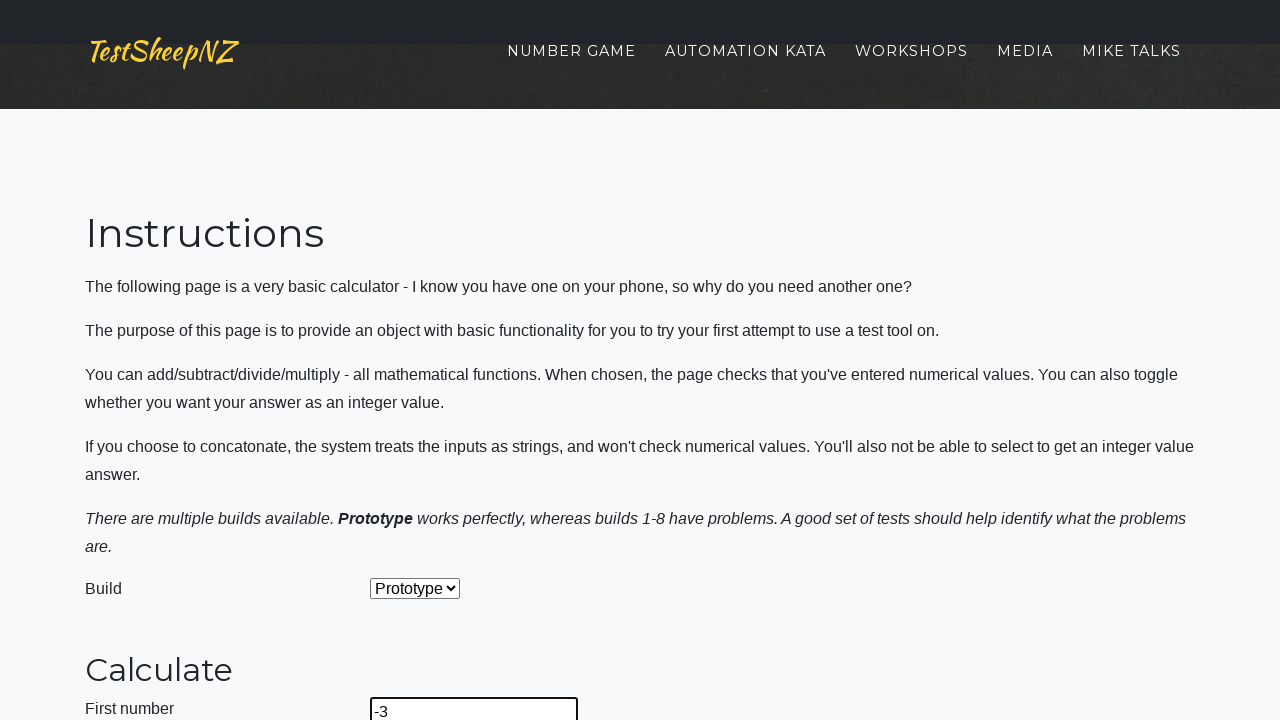

Filled second number field with 5 on #number2Field
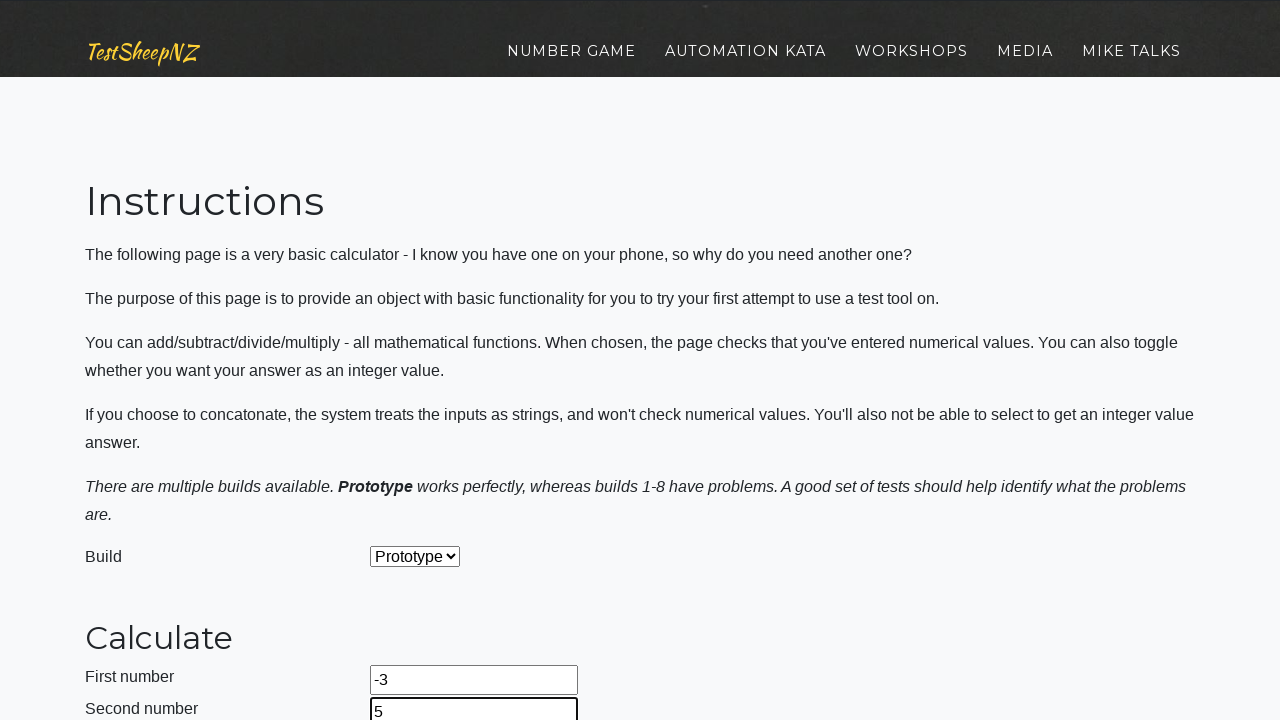

Selected Multiply operation from dropdown on #selectOperationDropdown
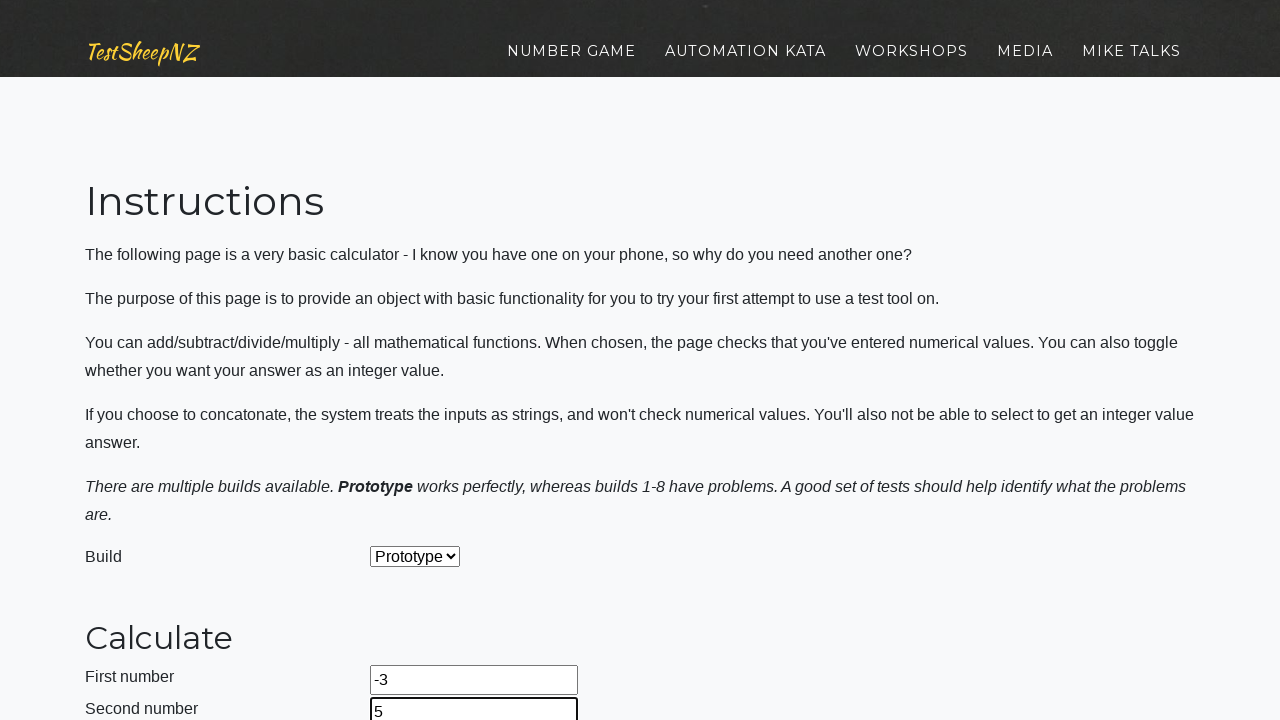

Clicked calculate button at (422, 361) on #calculateButton
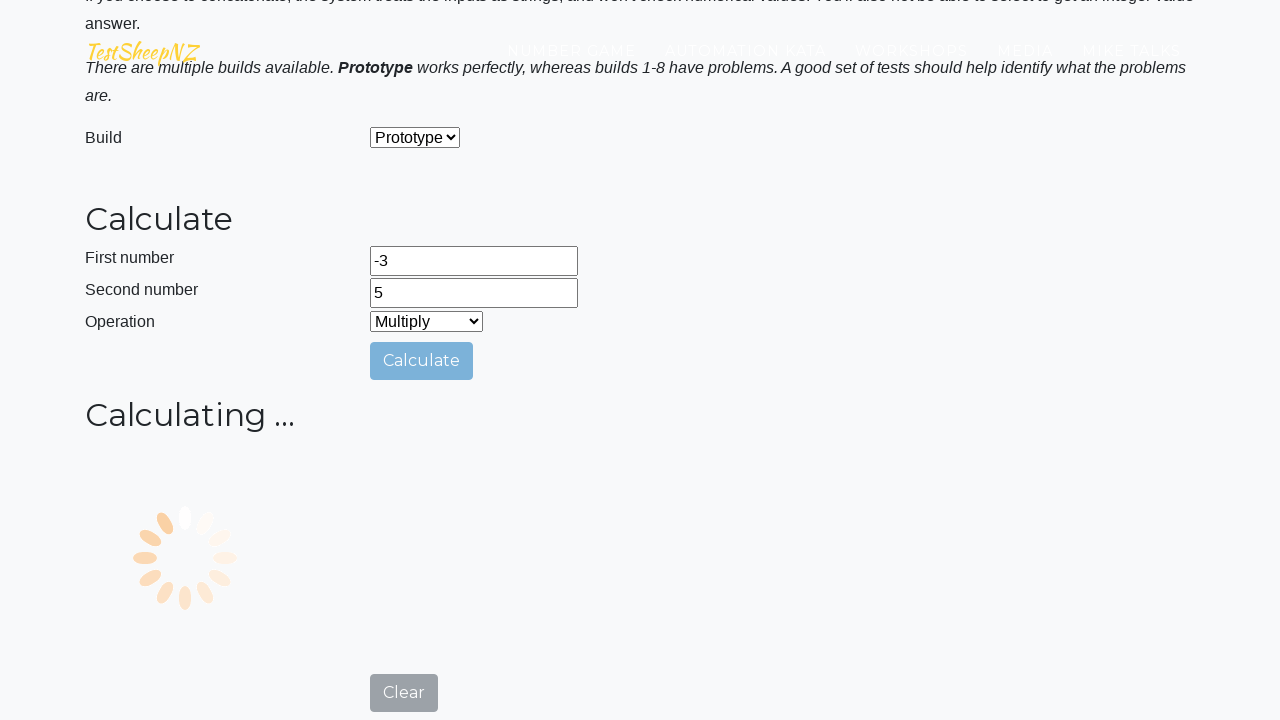

Waited for result to be calculated
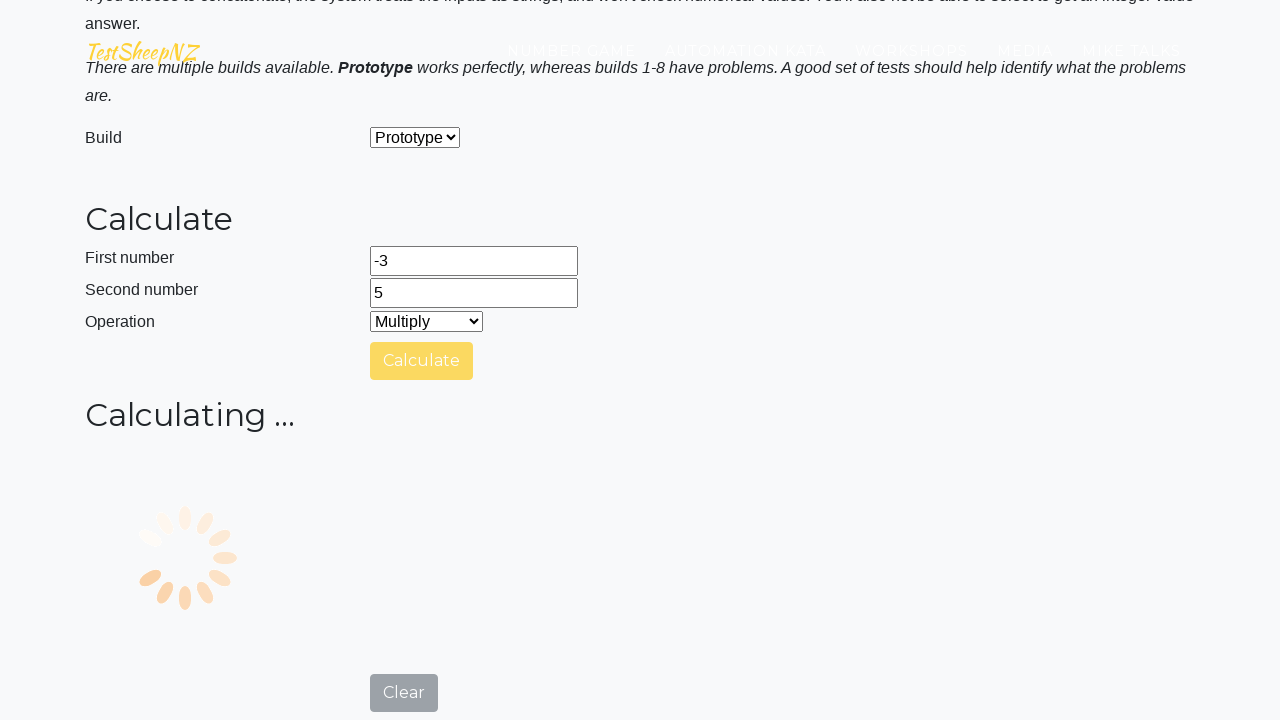

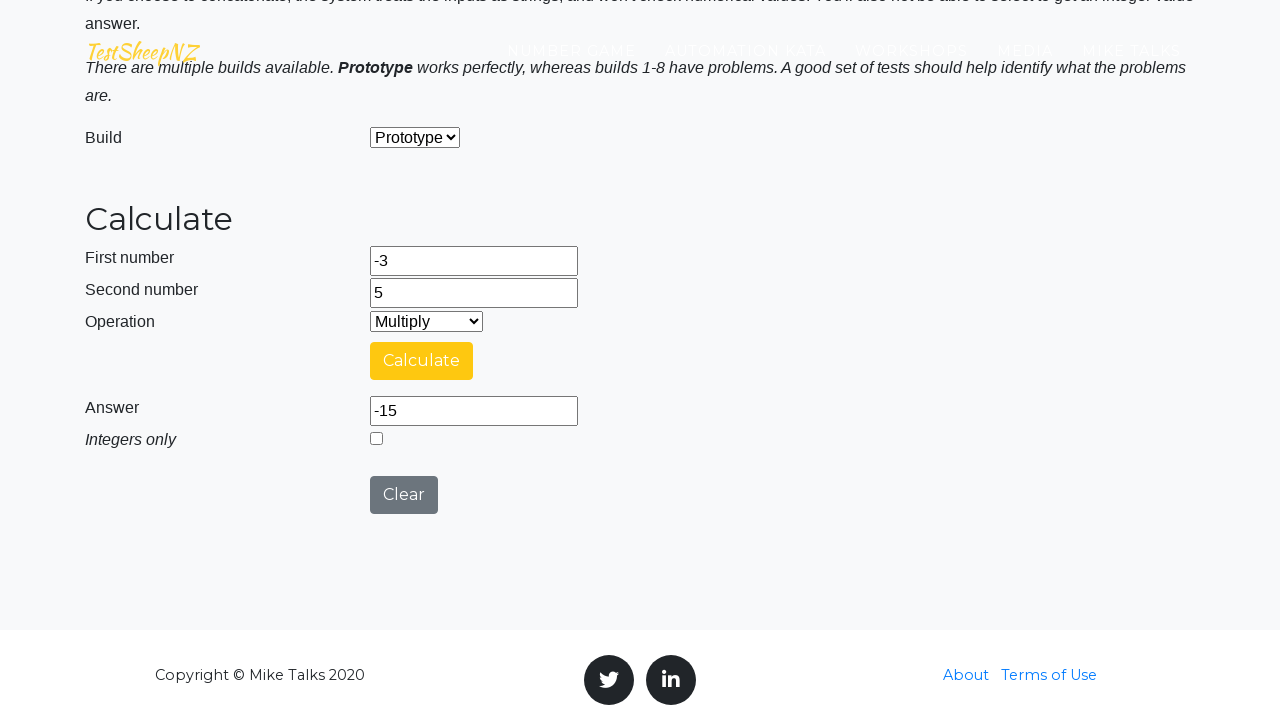